Tests that todo data persists after page reload

Starting URL: https://demo.playwright.dev/todomvc

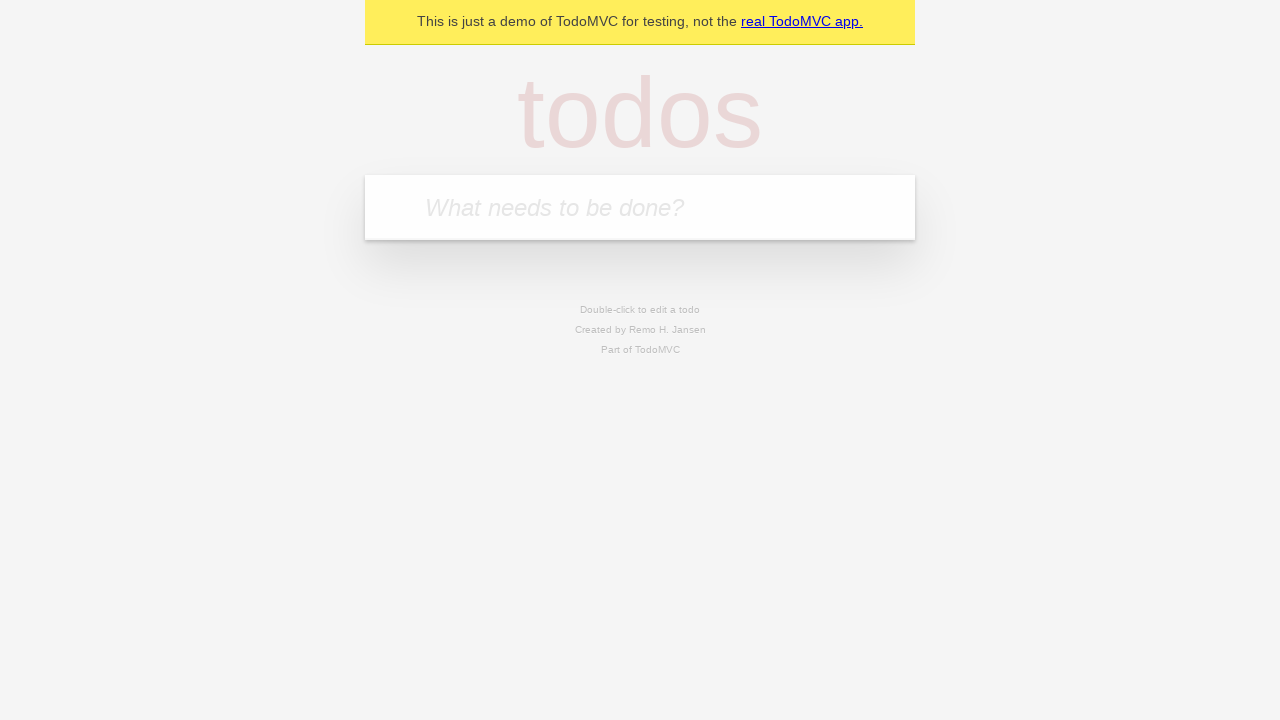

Filled todo input with 'buy some cheese' on internal:attr=[placeholder="What needs to be done?"i]
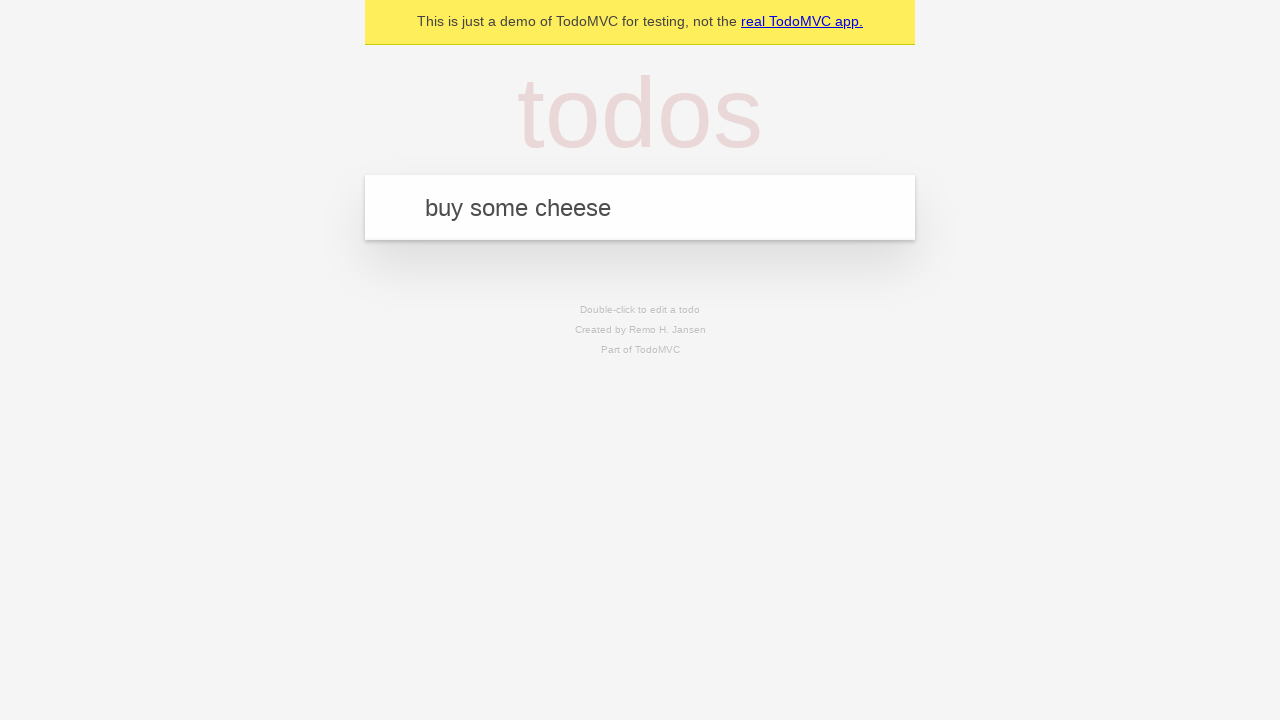

Pressed Enter to add todo 'buy some cheese' on internal:attr=[placeholder="What needs to be done?"i]
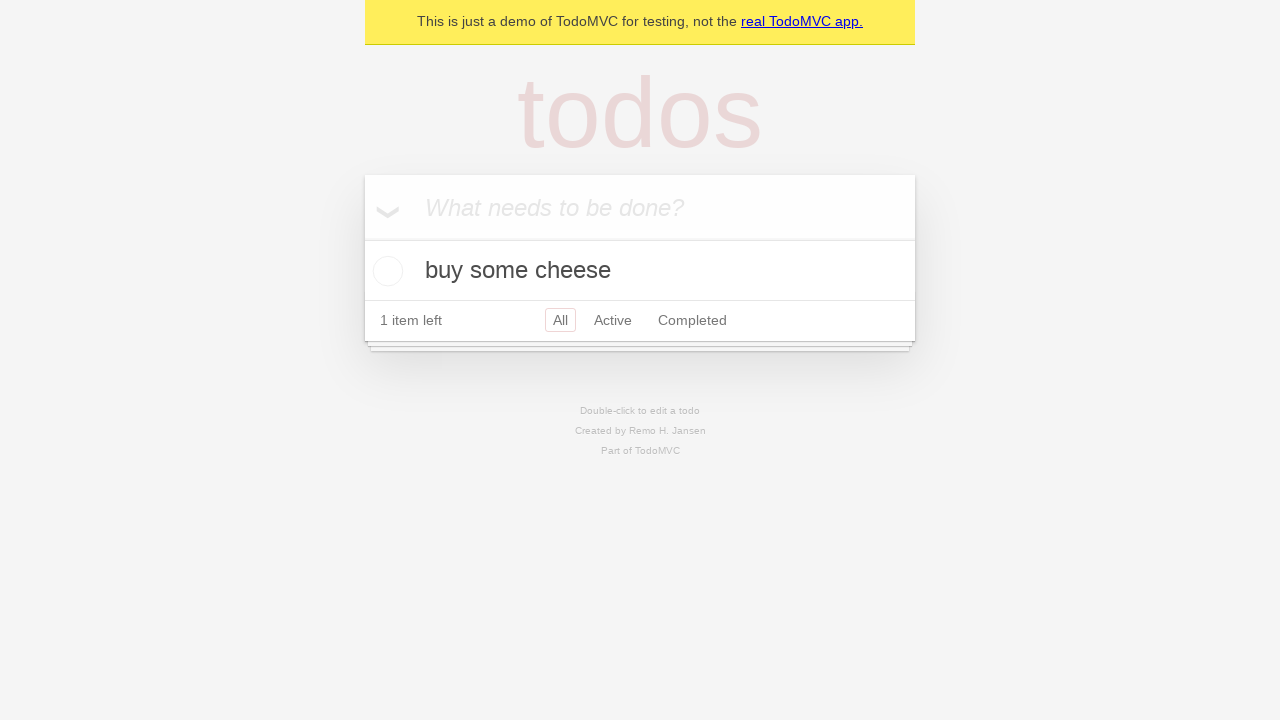

Filled todo input with 'feed the cat' on internal:attr=[placeholder="What needs to be done?"i]
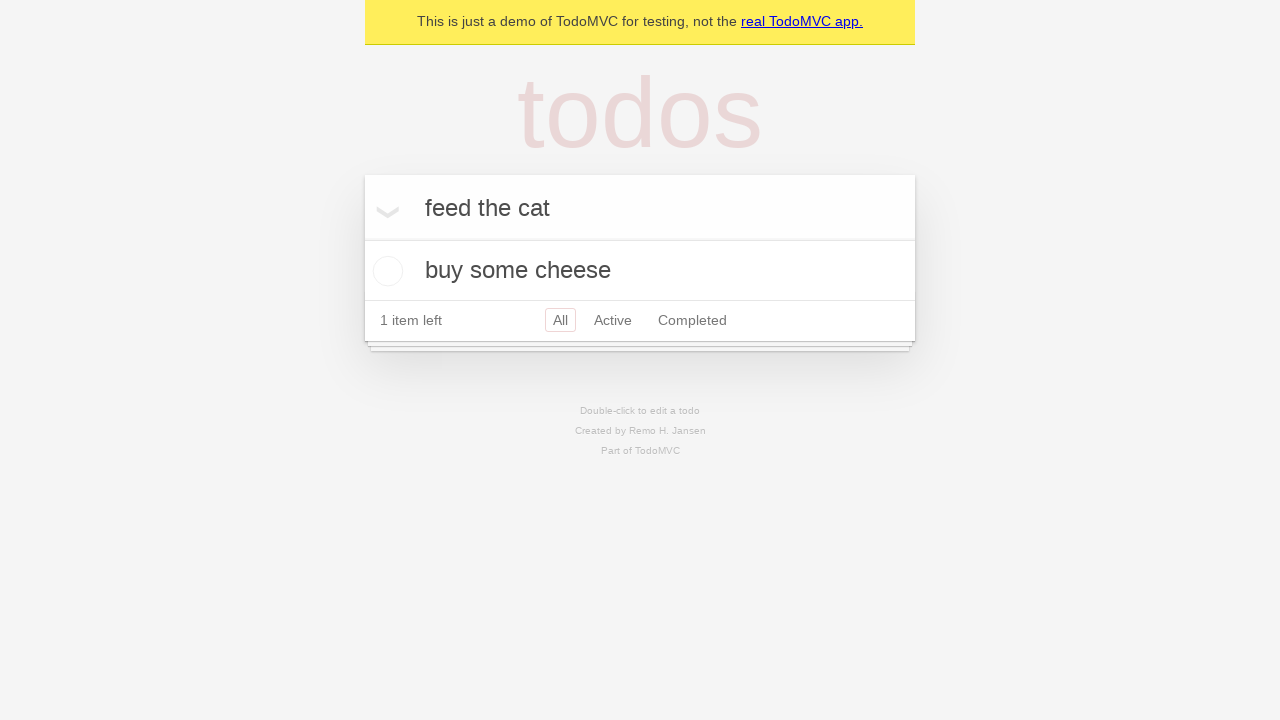

Pressed Enter to add todo 'feed the cat' on internal:attr=[placeholder="What needs to be done?"i]
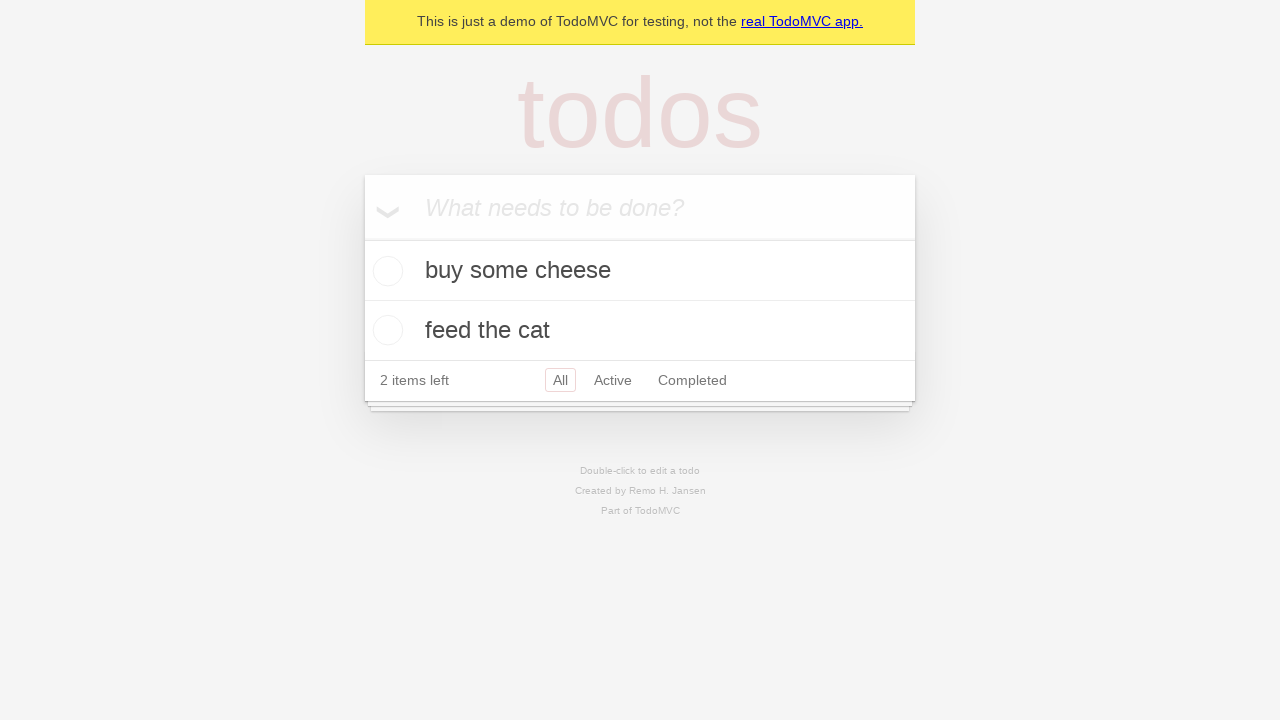

Located all todo items
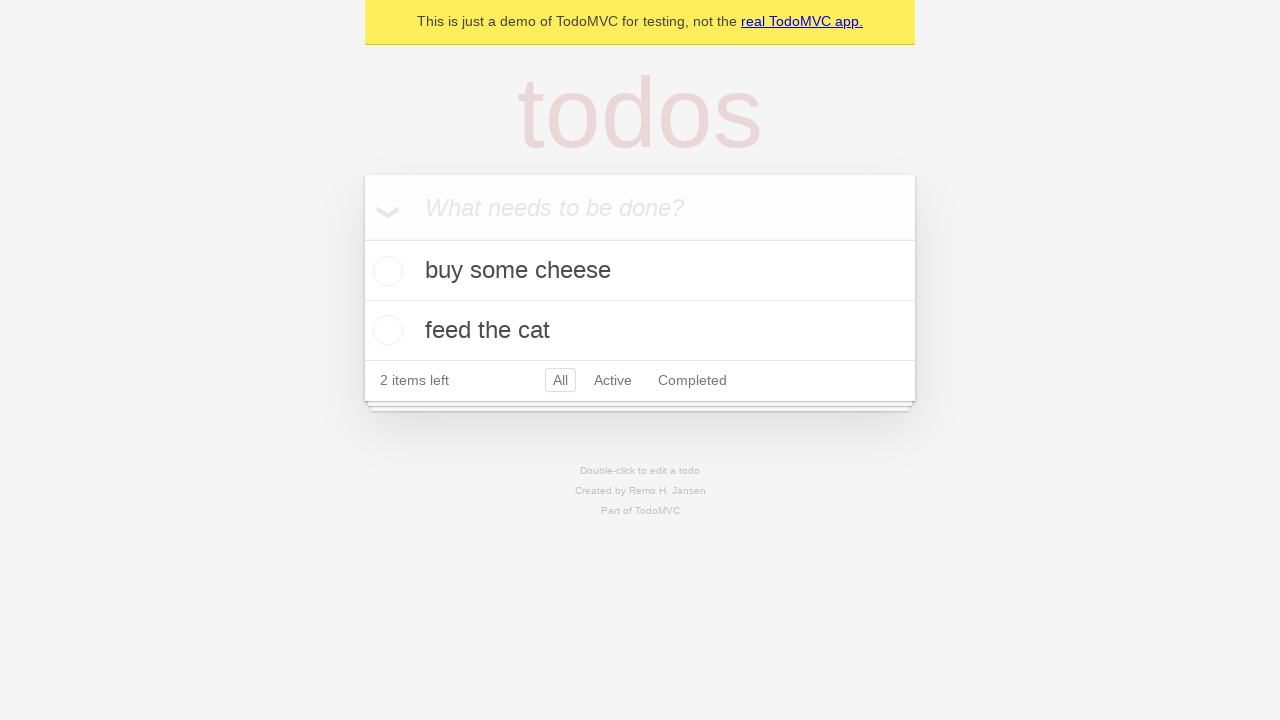

Located checkbox for first todo
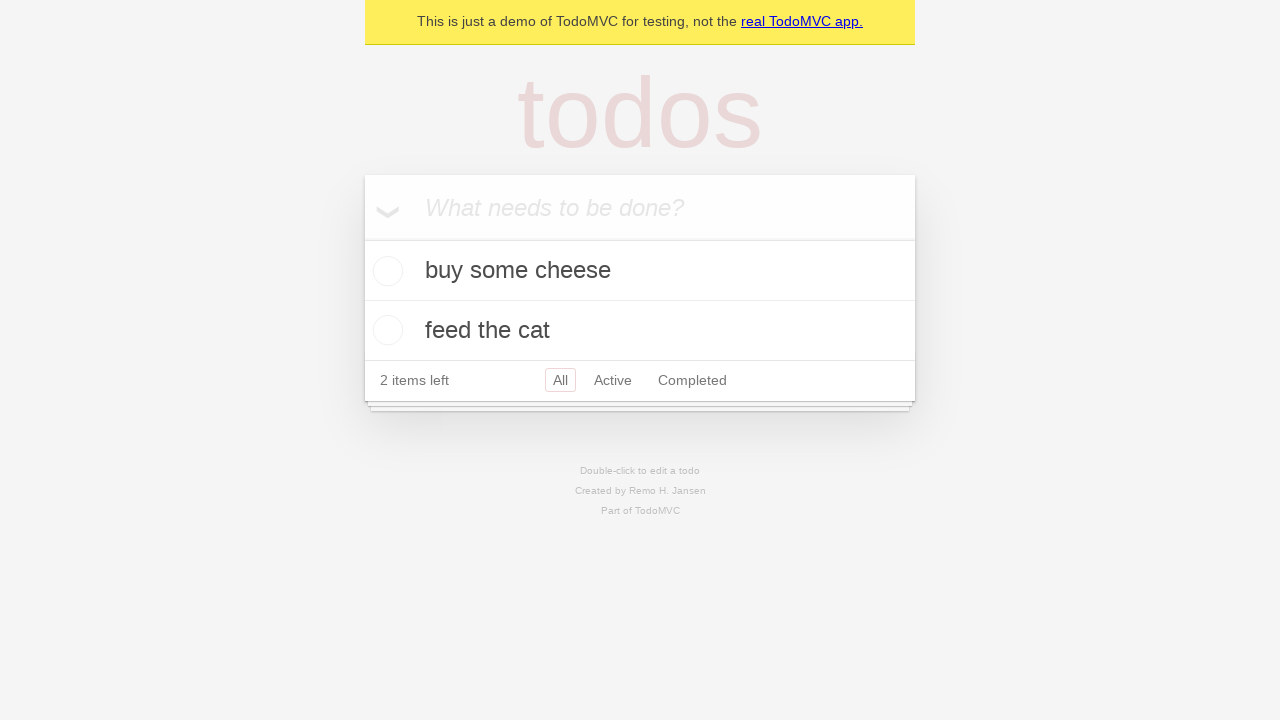

Checked the first todo item at (385, 271) on internal:testid=[data-testid="todo-item"s] >> nth=0 >> internal:role=checkbox
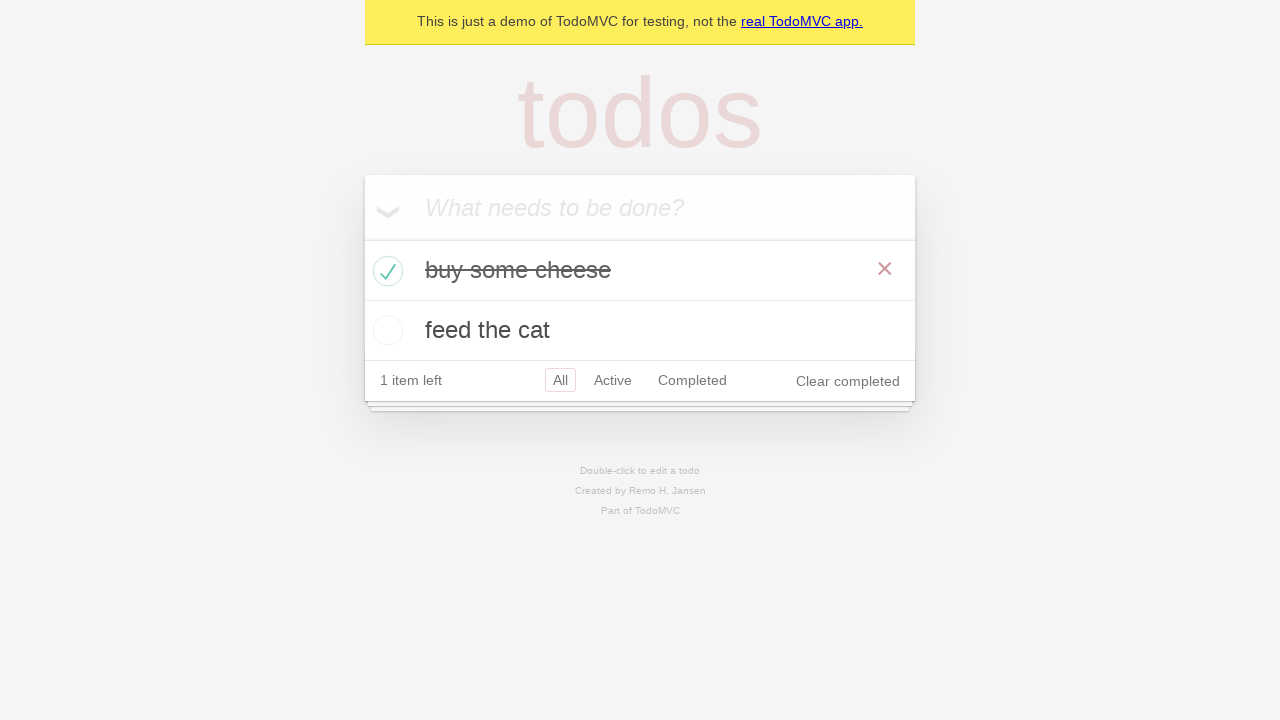

Reloaded the page to test data persistence
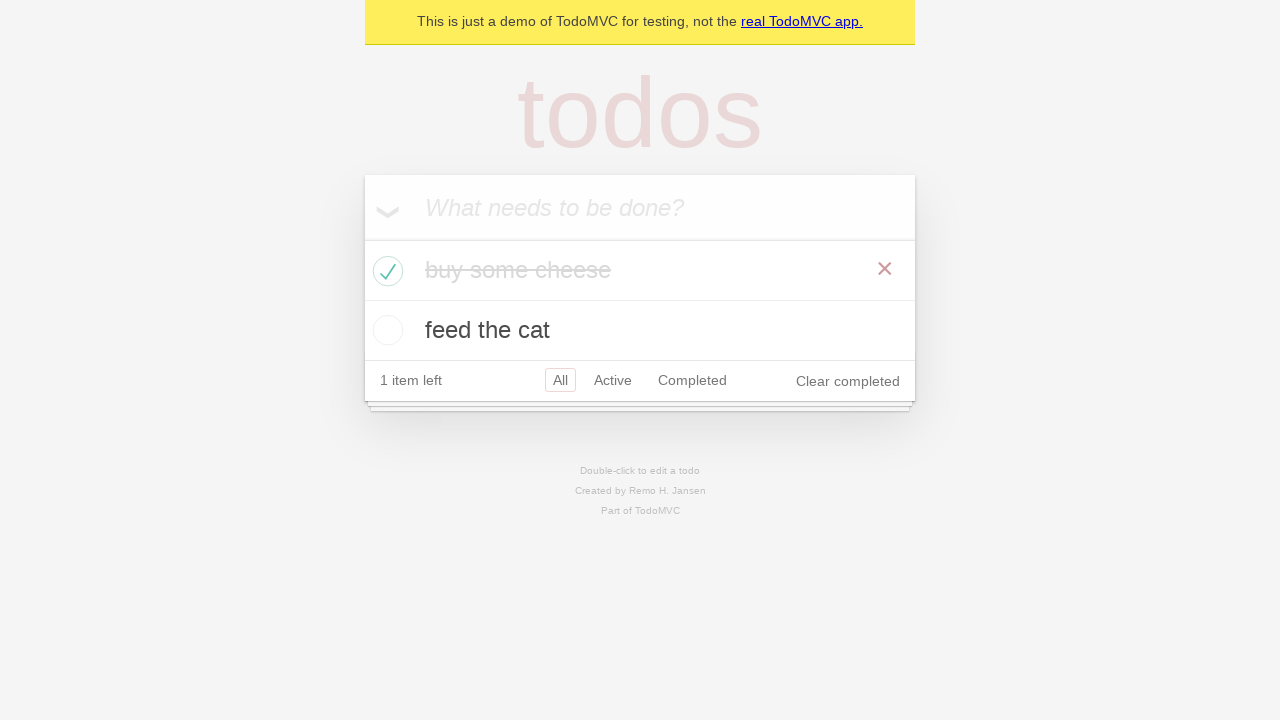

Todo items loaded after page reload
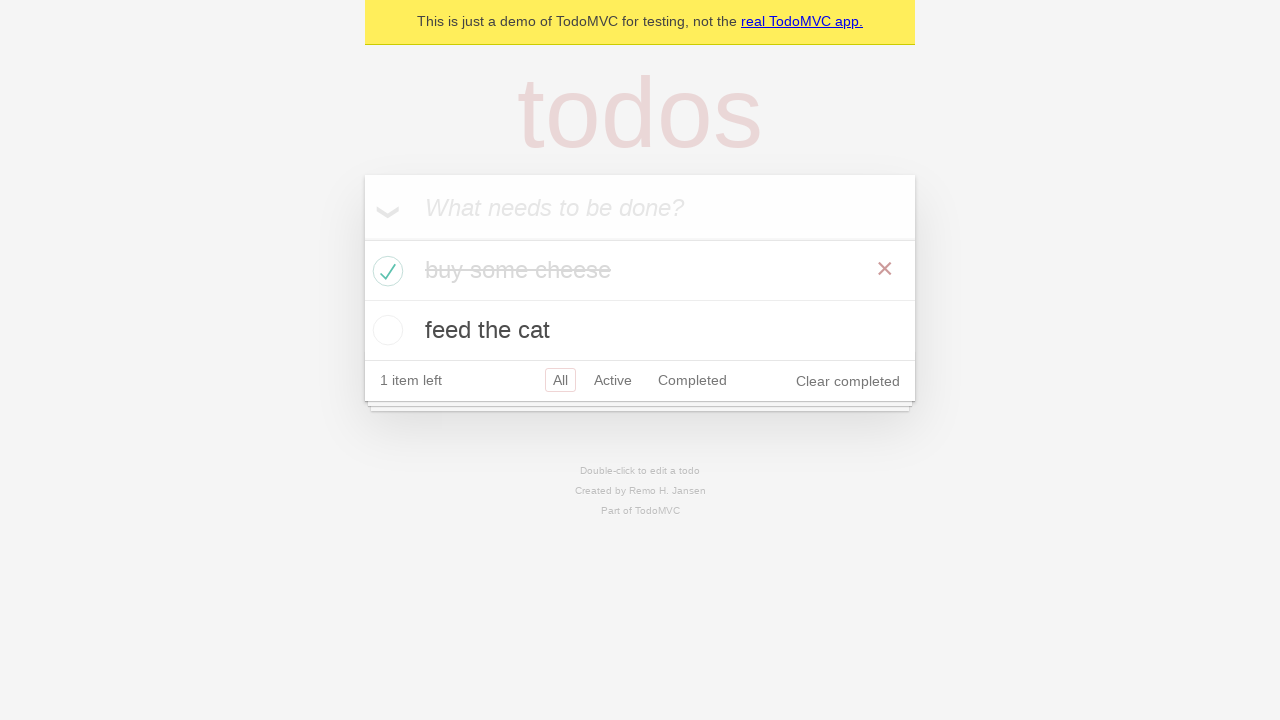

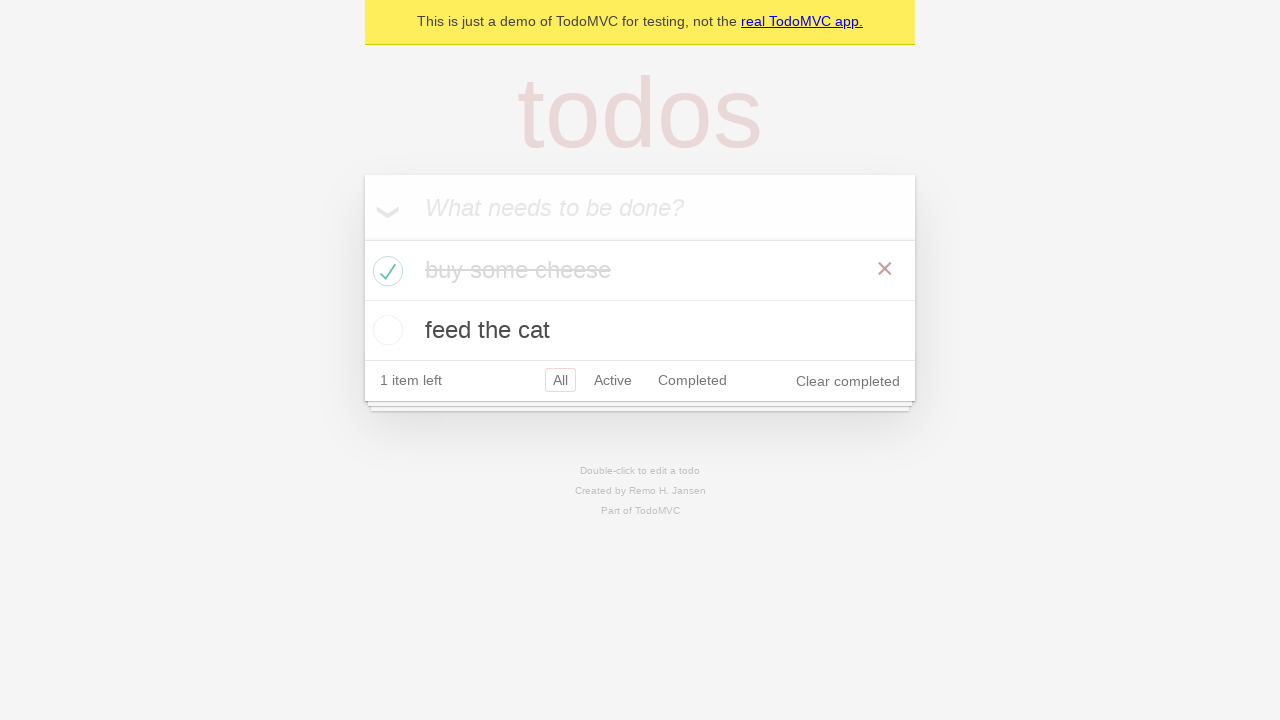